Tests browser back button navigation between filtered views

Starting URL: https://demo.playwright.dev/todomvc

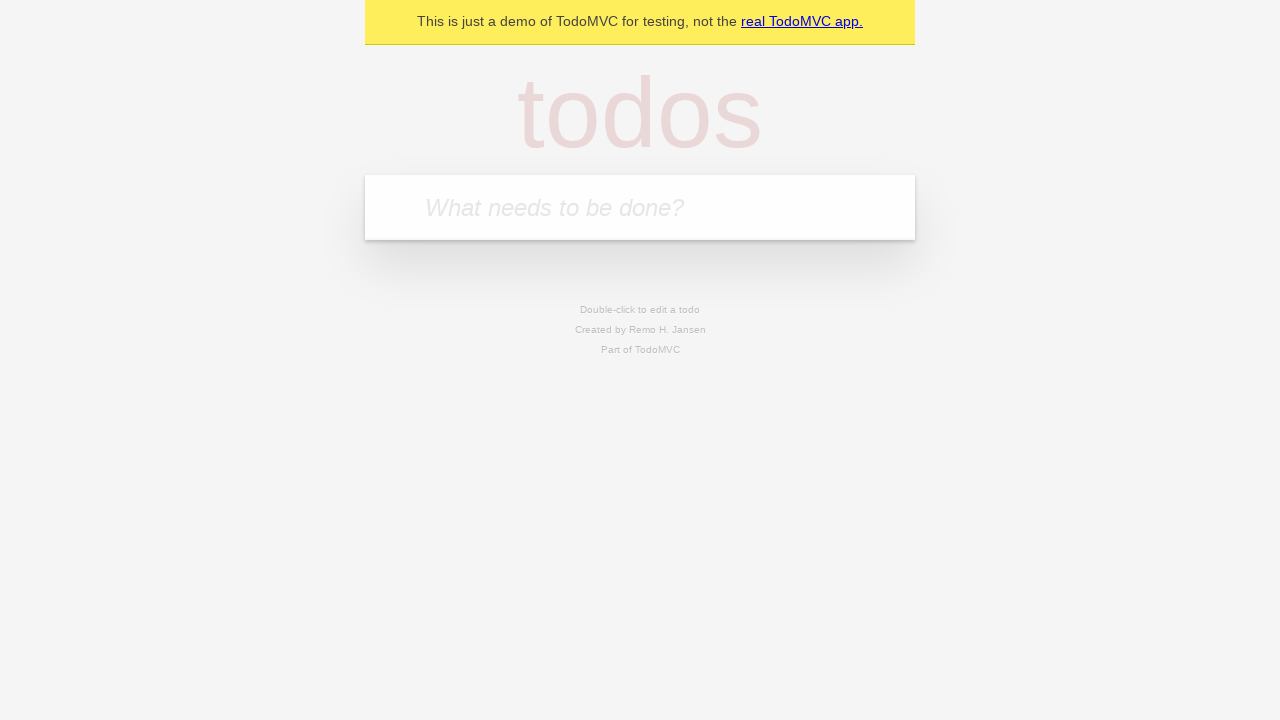

Filled todo input with 'buy some cheese' on internal:attr=[placeholder="What needs to be done?"i]
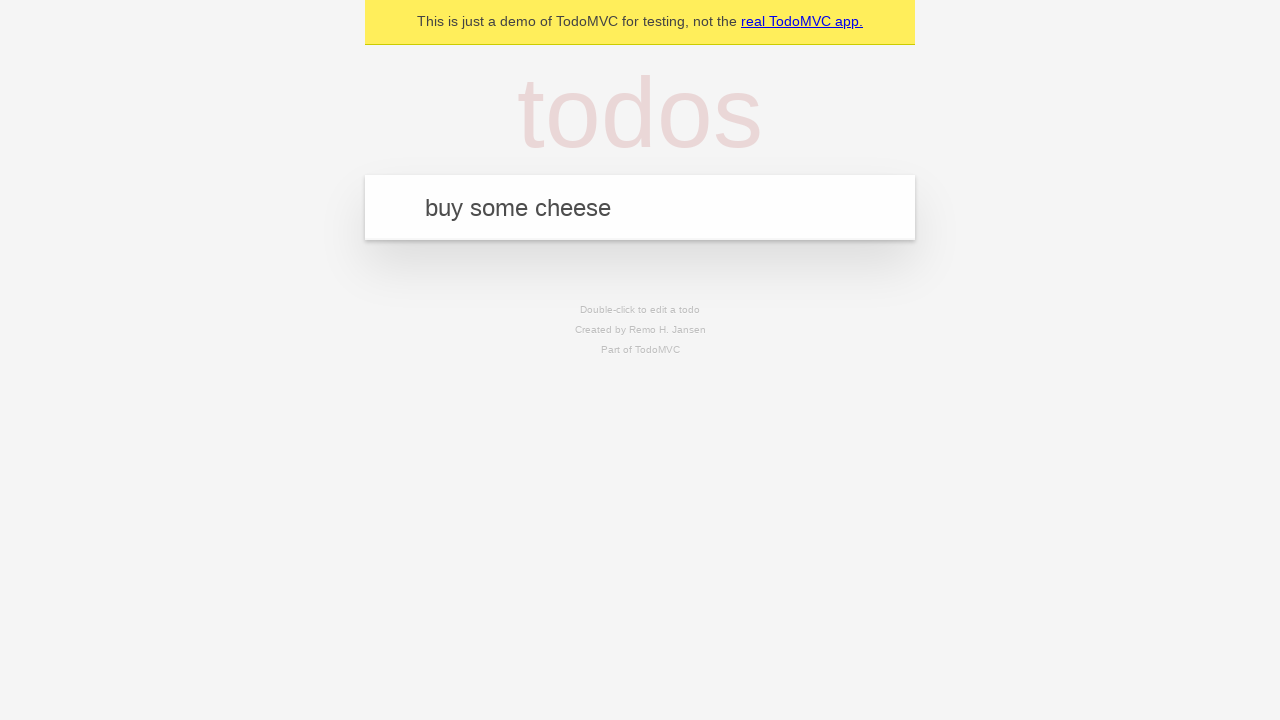

Pressed Enter to create todo 'buy some cheese' on internal:attr=[placeholder="What needs to be done?"i]
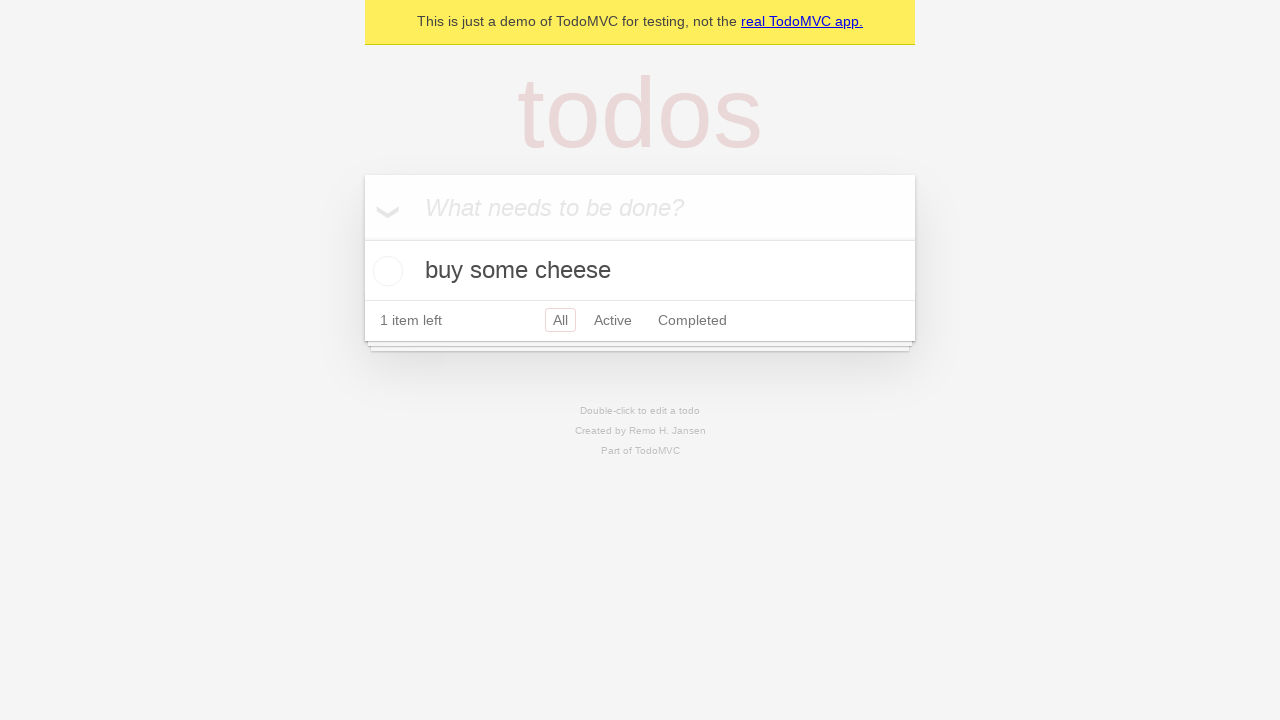

Filled todo input with 'feed the cat' on internal:attr=[placeholder="What needs to be done?"i]
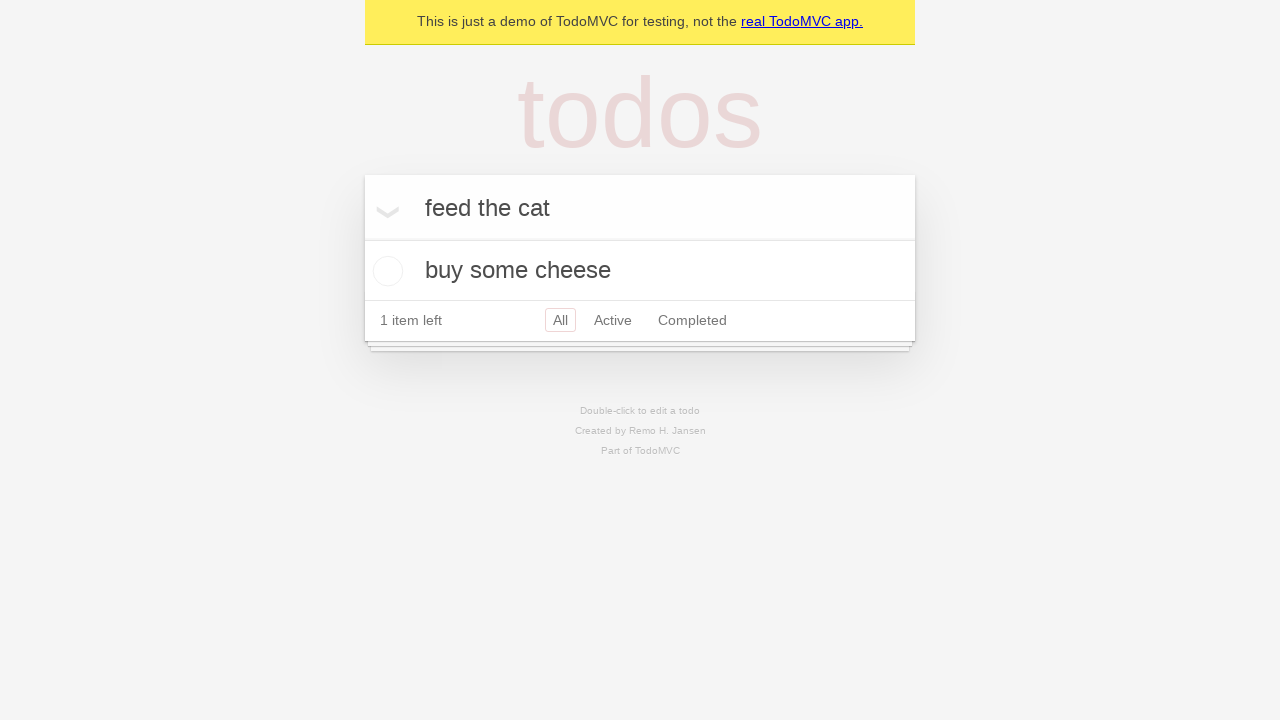

Pressed Enter to create todo 'feed the cat' on internal:attr=[placeholder="What needs to be done?"i]
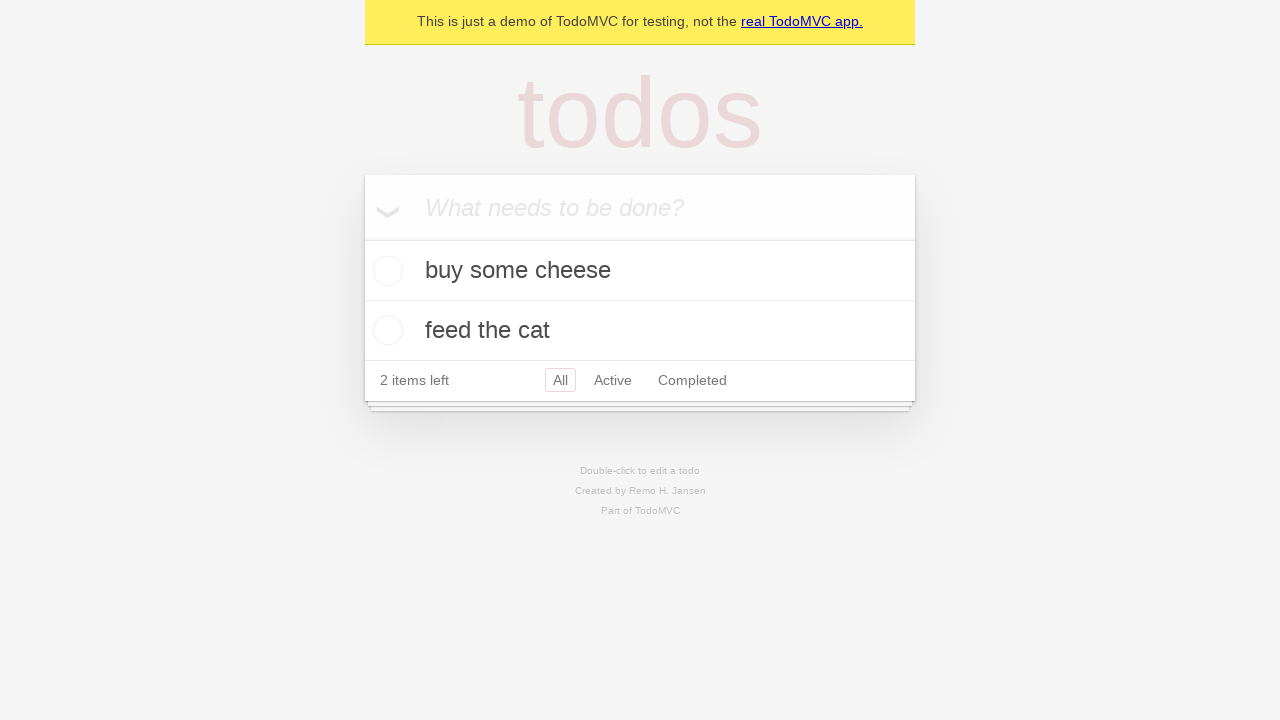

Filled todo input with 'book a doctors appointment' on internal:attr=[placeholder="What needs to be done?"i]
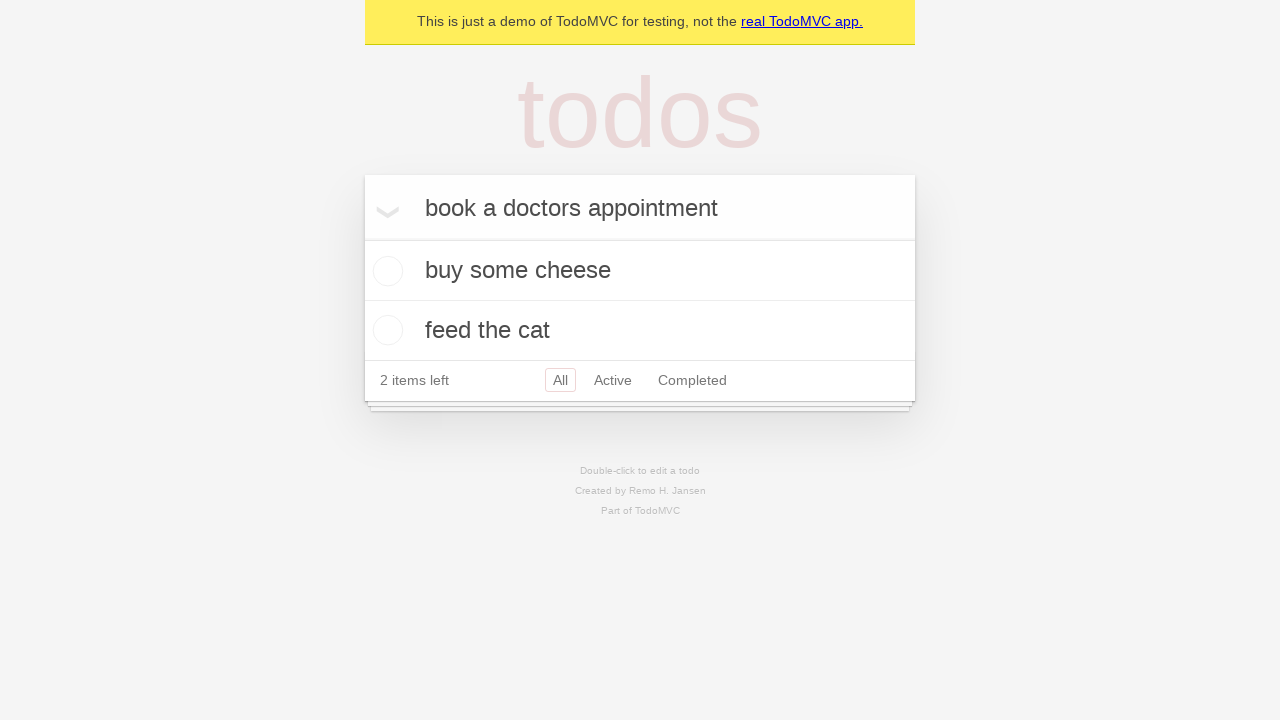

Pressed Enter to create todo 'book a doctors appointment' on internal:attr=[placeholder="What needs to be done?"i]
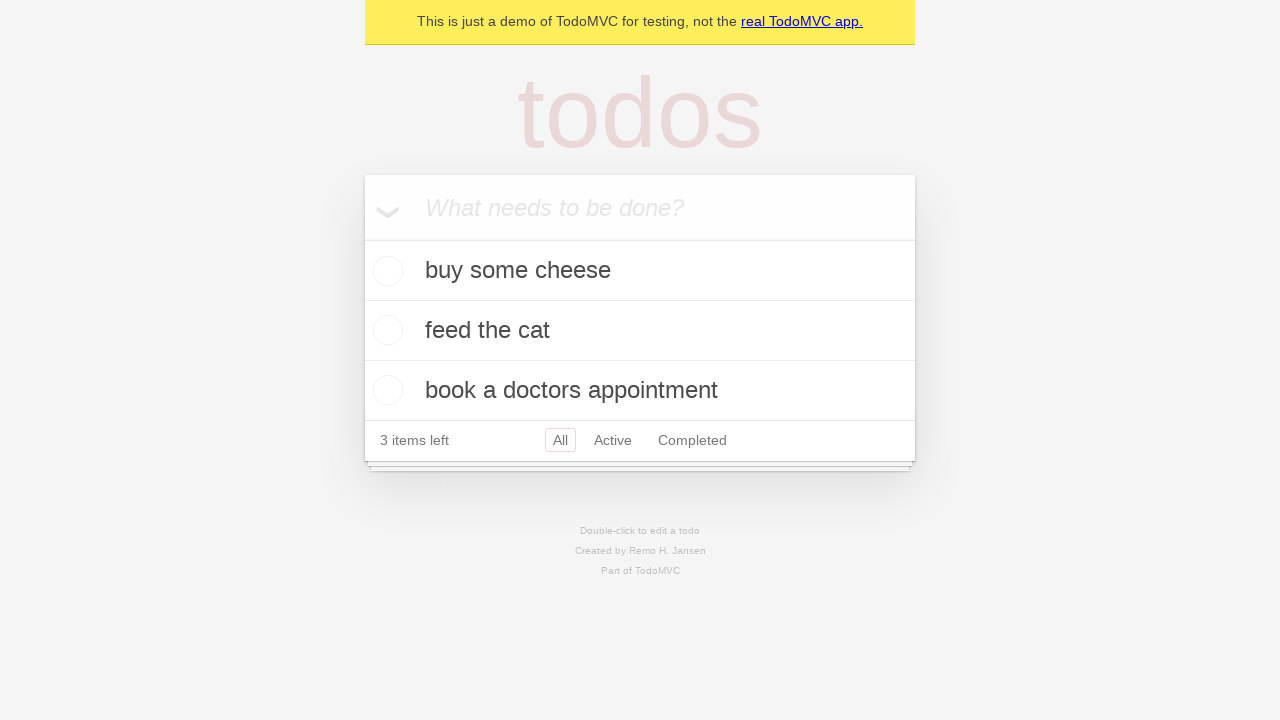

Waited for all 3 todos to be created
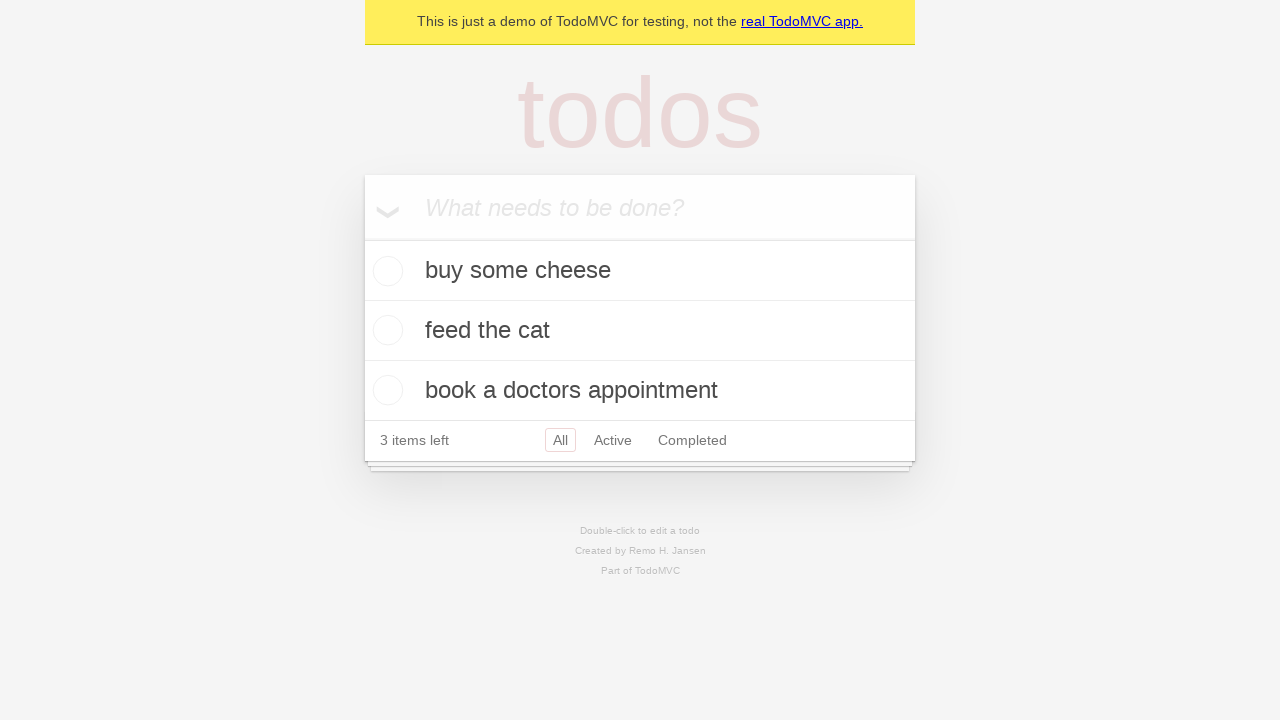

Checked the second todo item at (385, 330) on internal:testid=[data-testid="todo-item"s] >> nth=1 >> internal:role=checkbox
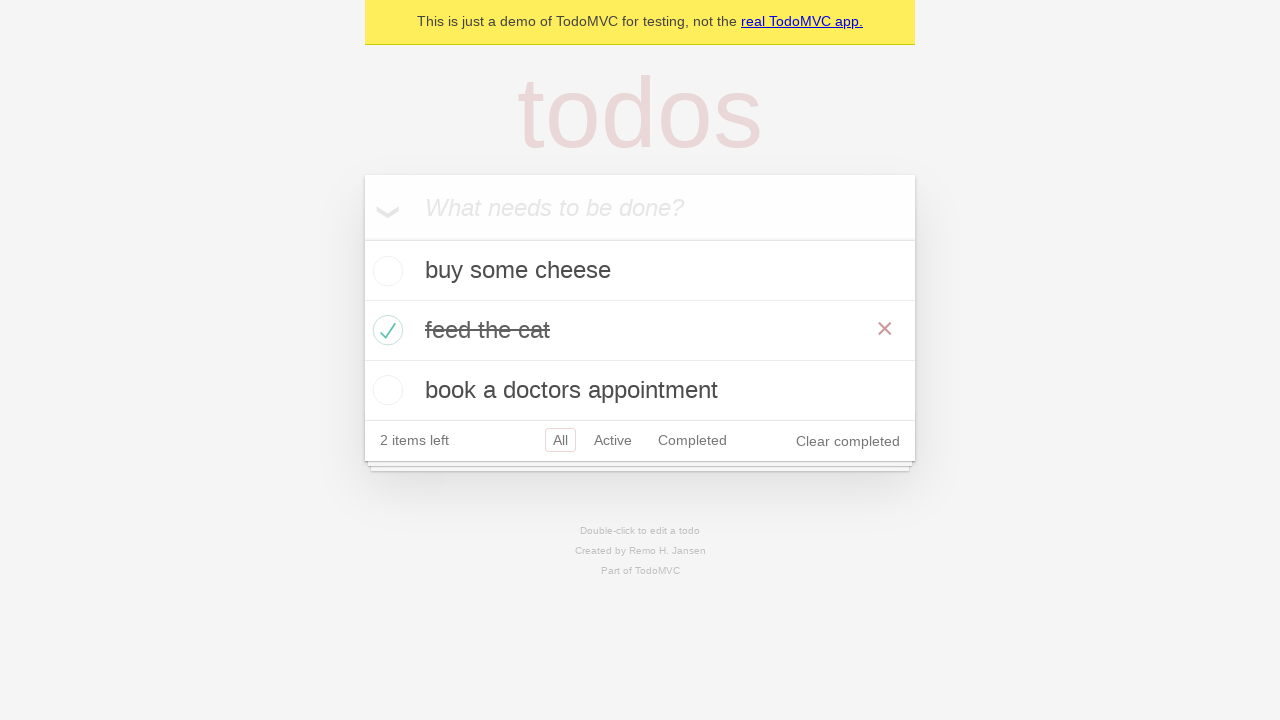

Clicked 'All' filter to view all todos at (560, 440) on internal:role=link[name="All"i]
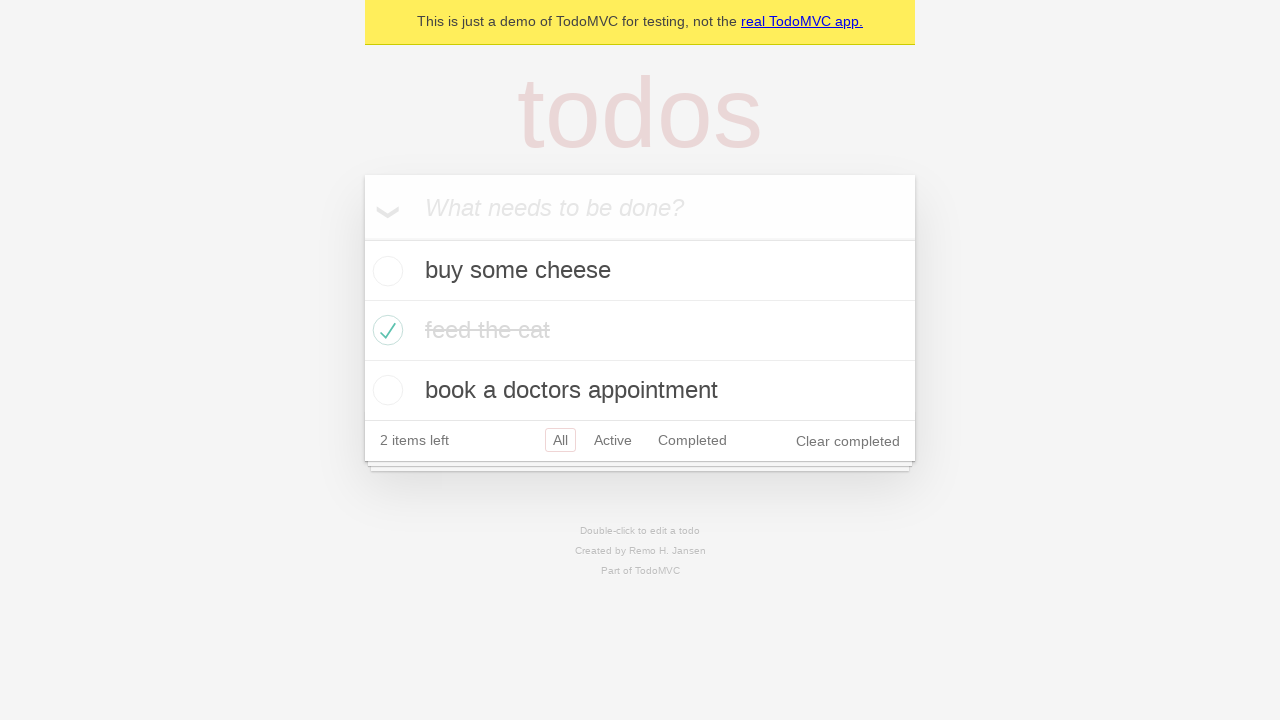

Clicked 'Active' filter to view active todos at (613, 440) on internal:role=link[name="Active"i]
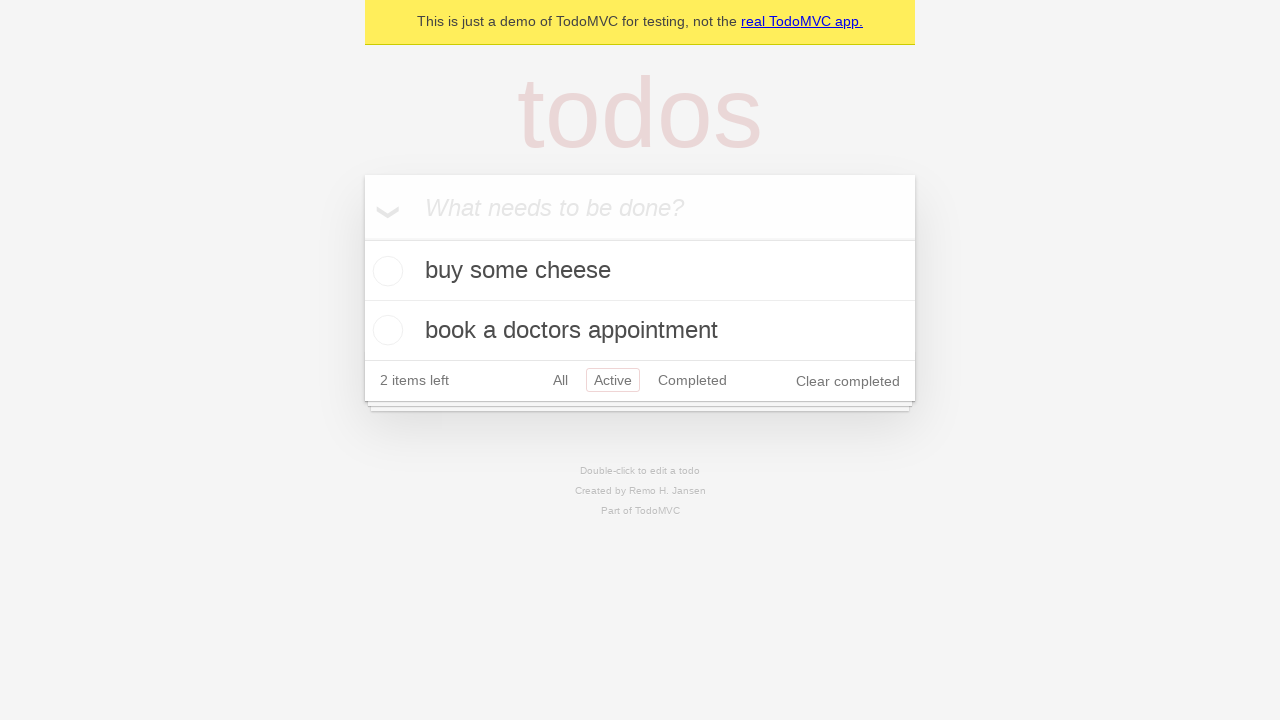

Clicked 'Completed' filter to view completed todos at (692, 380) on internal:role=link[name="Completed"i]
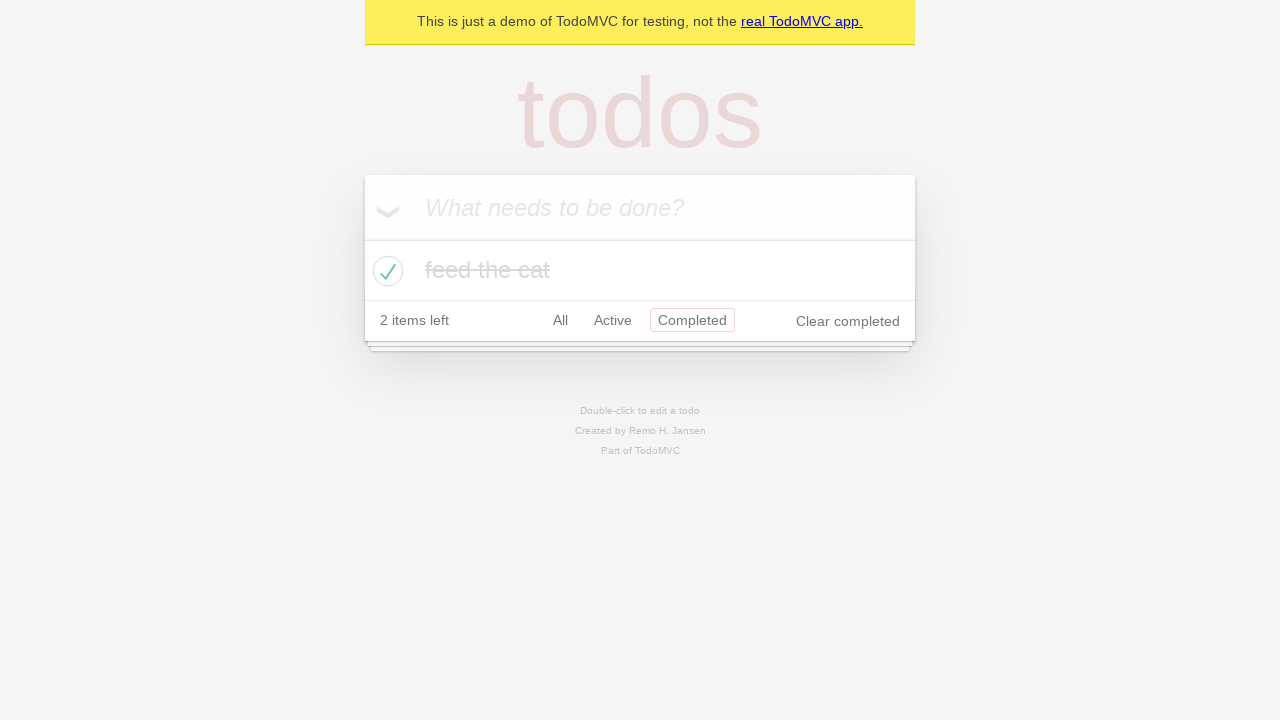

Navigated back to 'Active' filter view
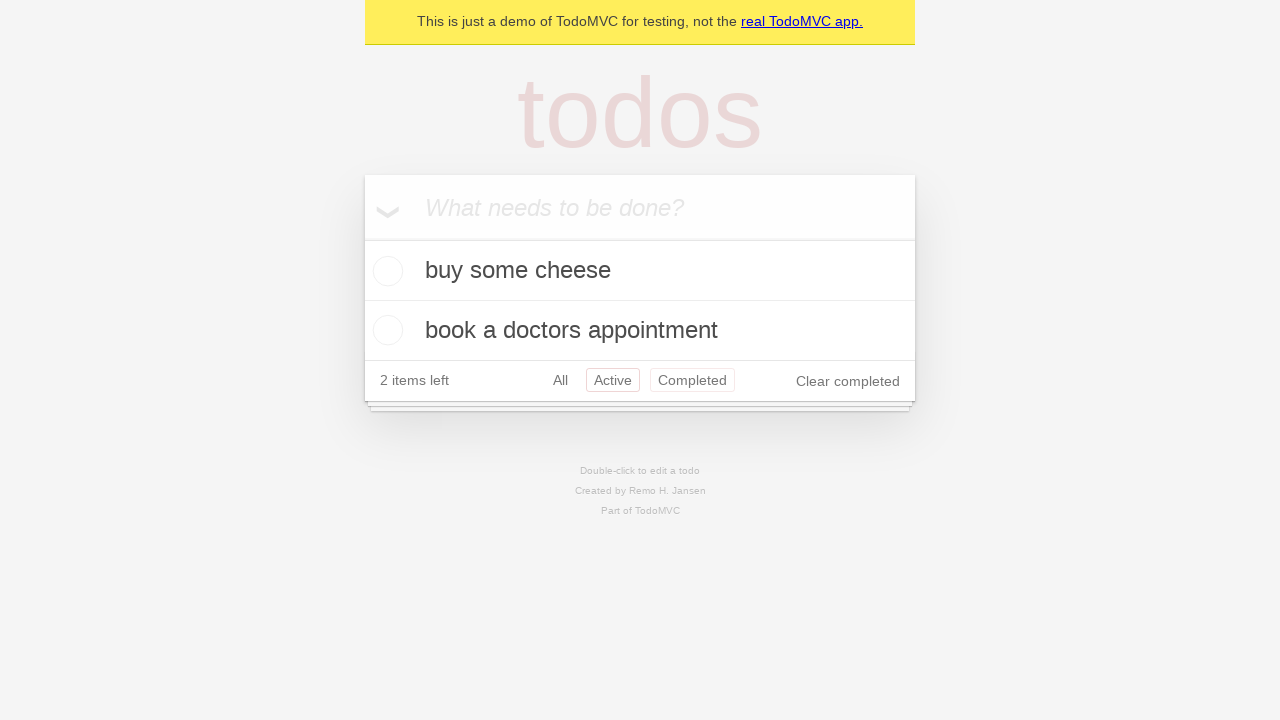

Navigated back to 'All' filter view
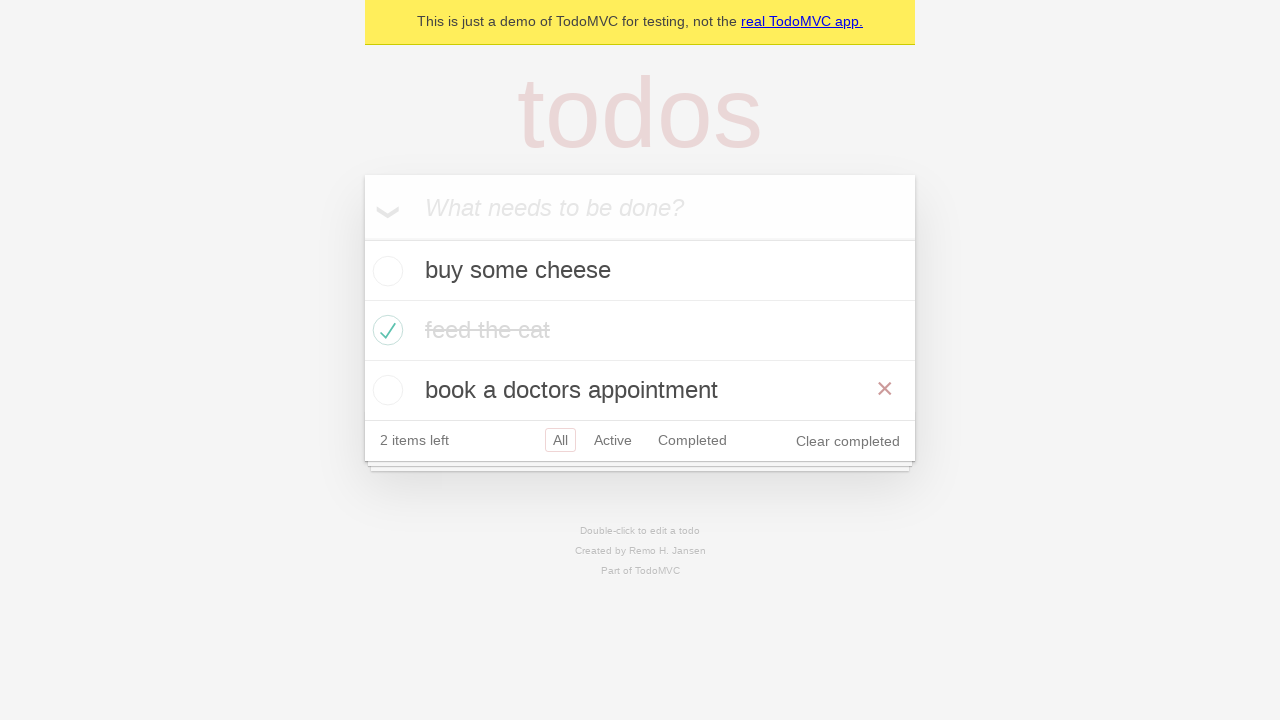

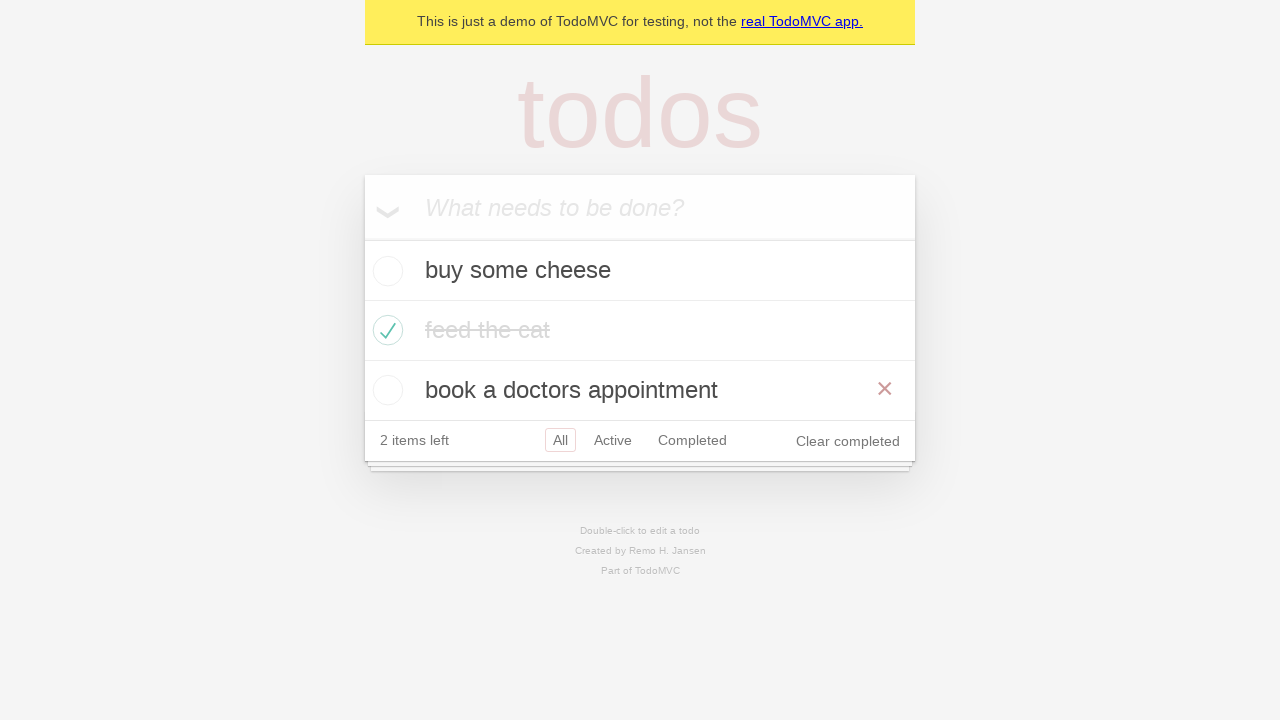